Tests interaction with the Challenging DOM page by clicking on buttons. The page is designed to have dynamic element IDs, so this test clicks buttons using class-based selectors.

Starting URL: https://the-internet.herokuapp.com/challenging_dom

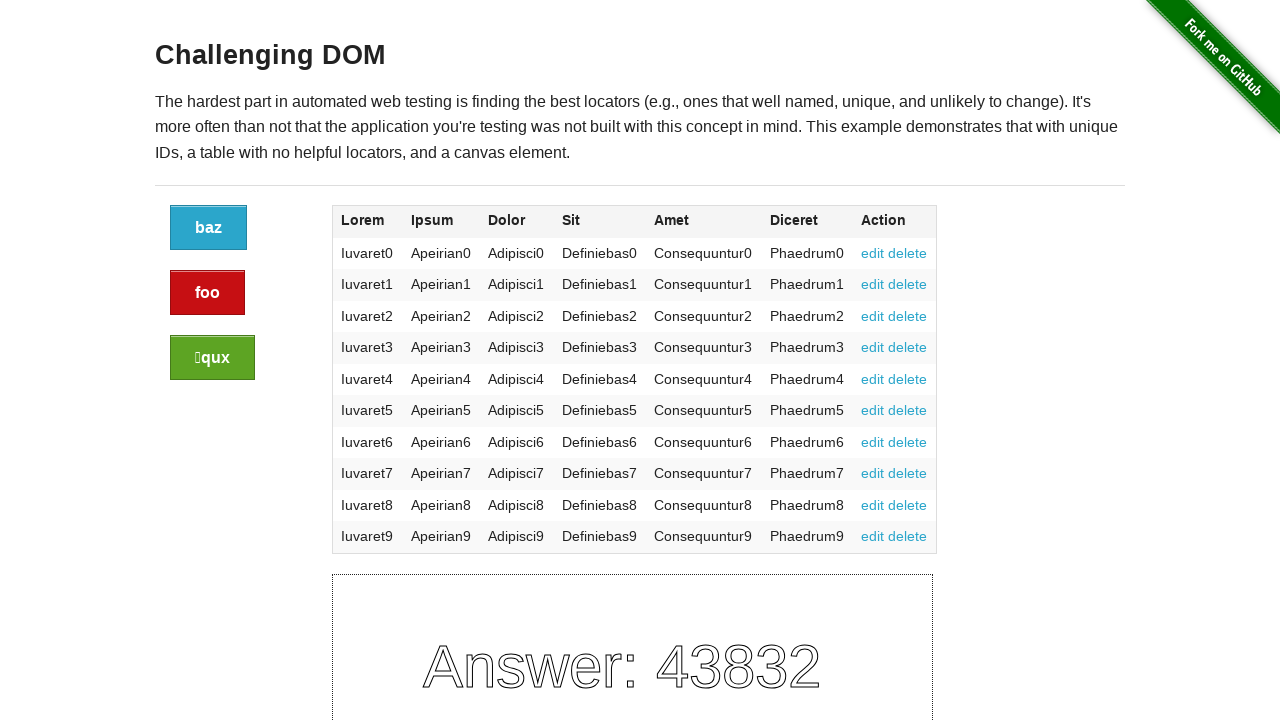

Waited for Challenging DOM page to load
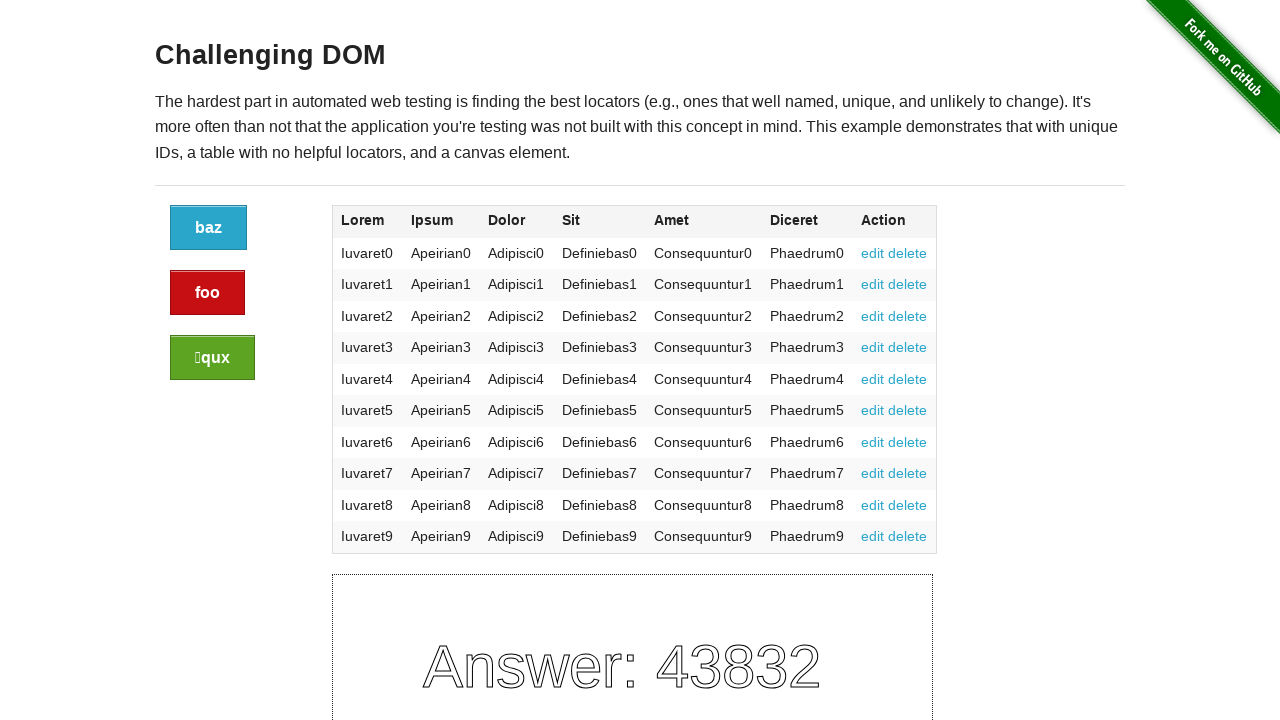

Located first button element with class 'button'
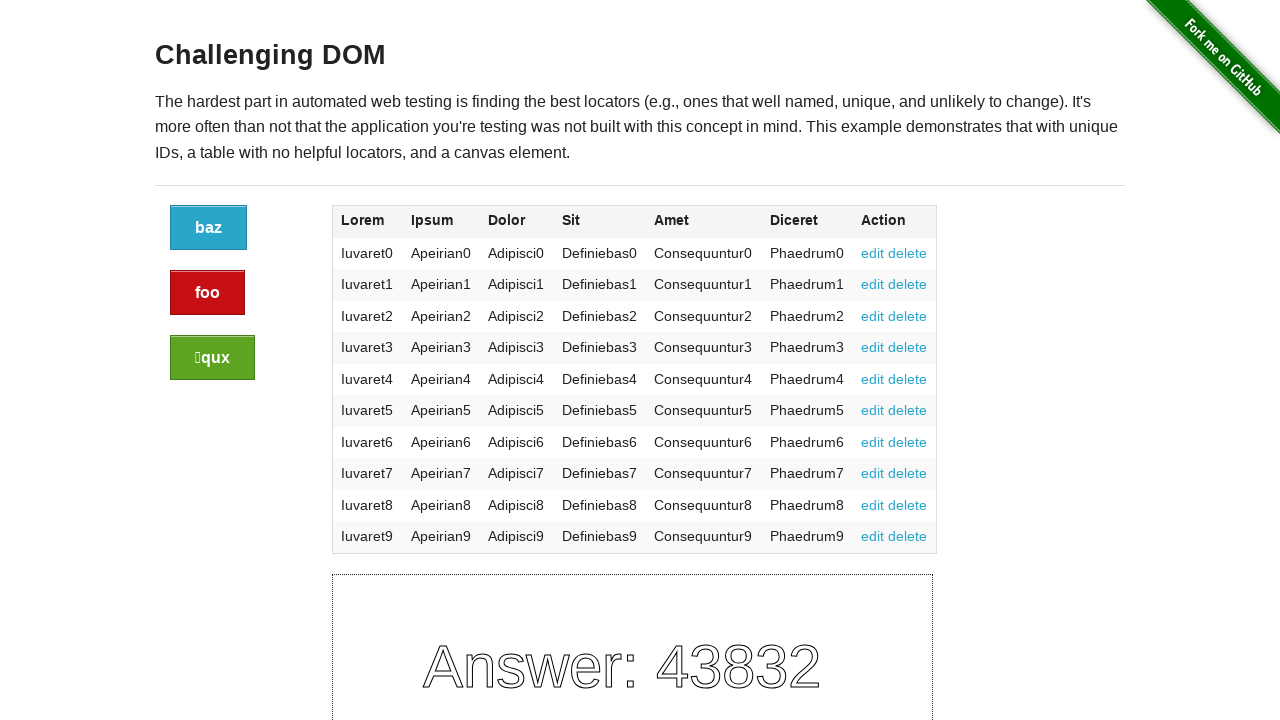

Clicked the first button at (208, 228) on a.button >> nth=0
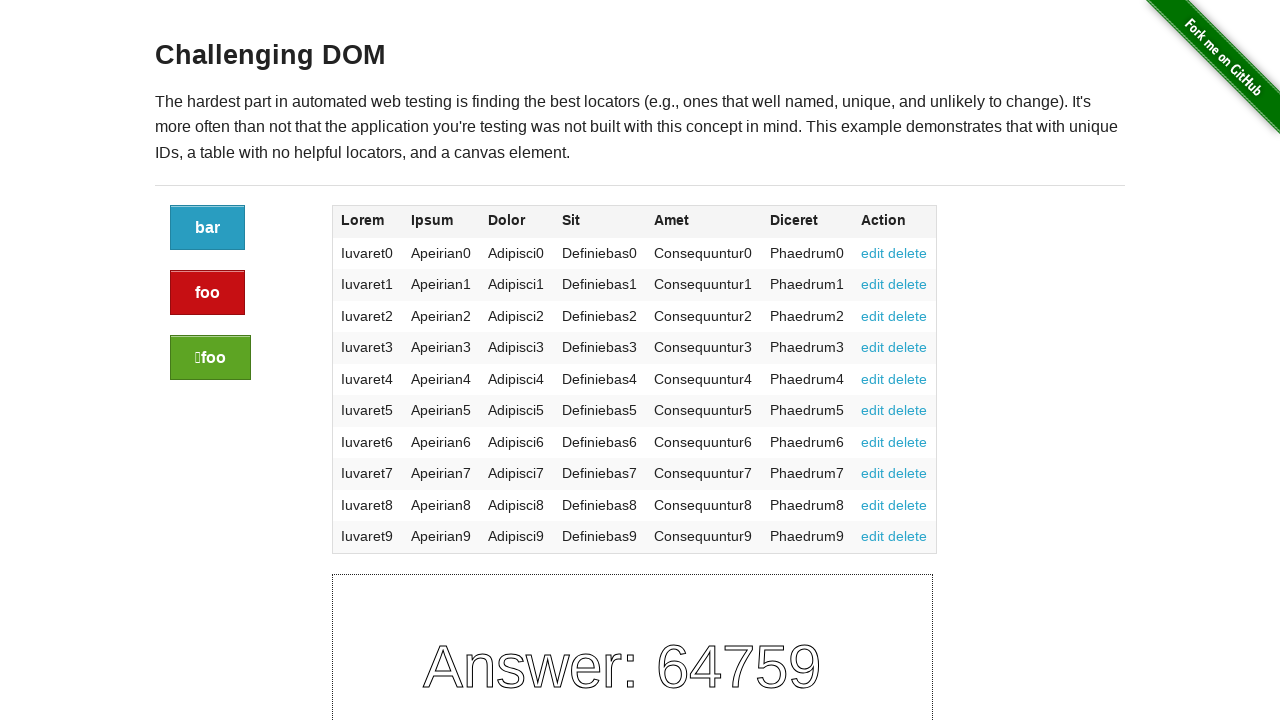

Clicked the first button again at (208, 228) on a.button >> nth=0
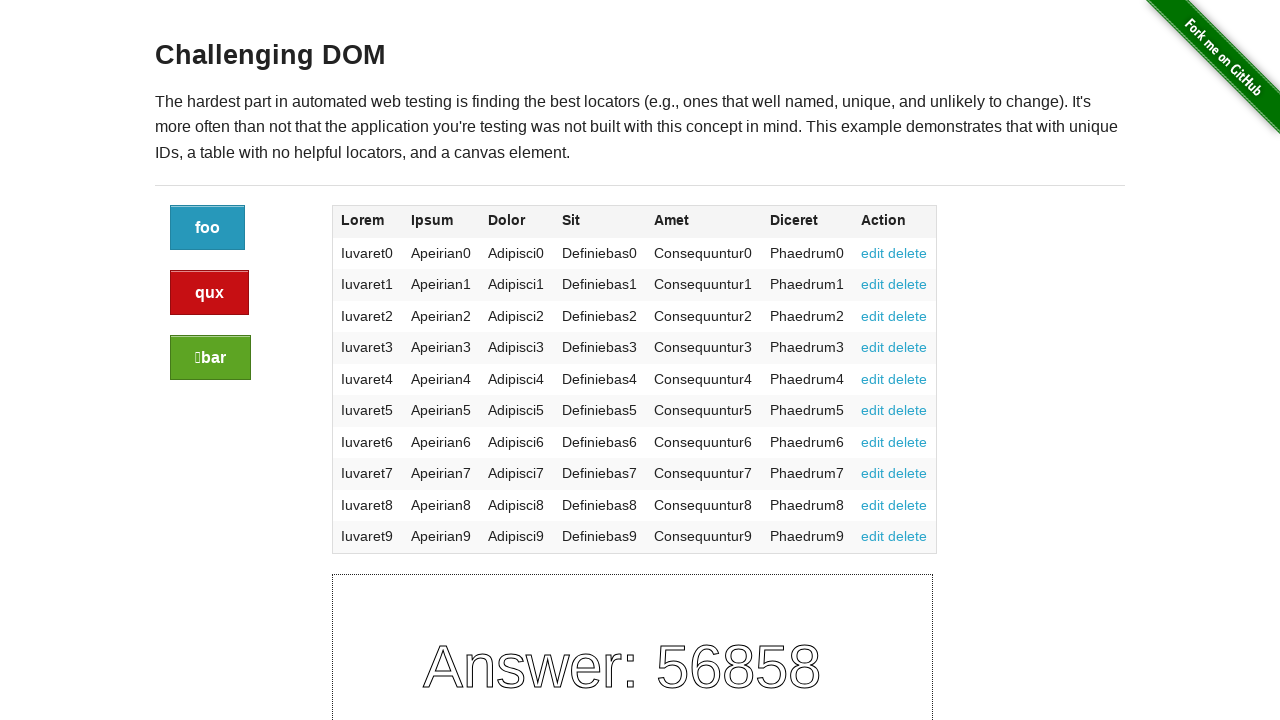

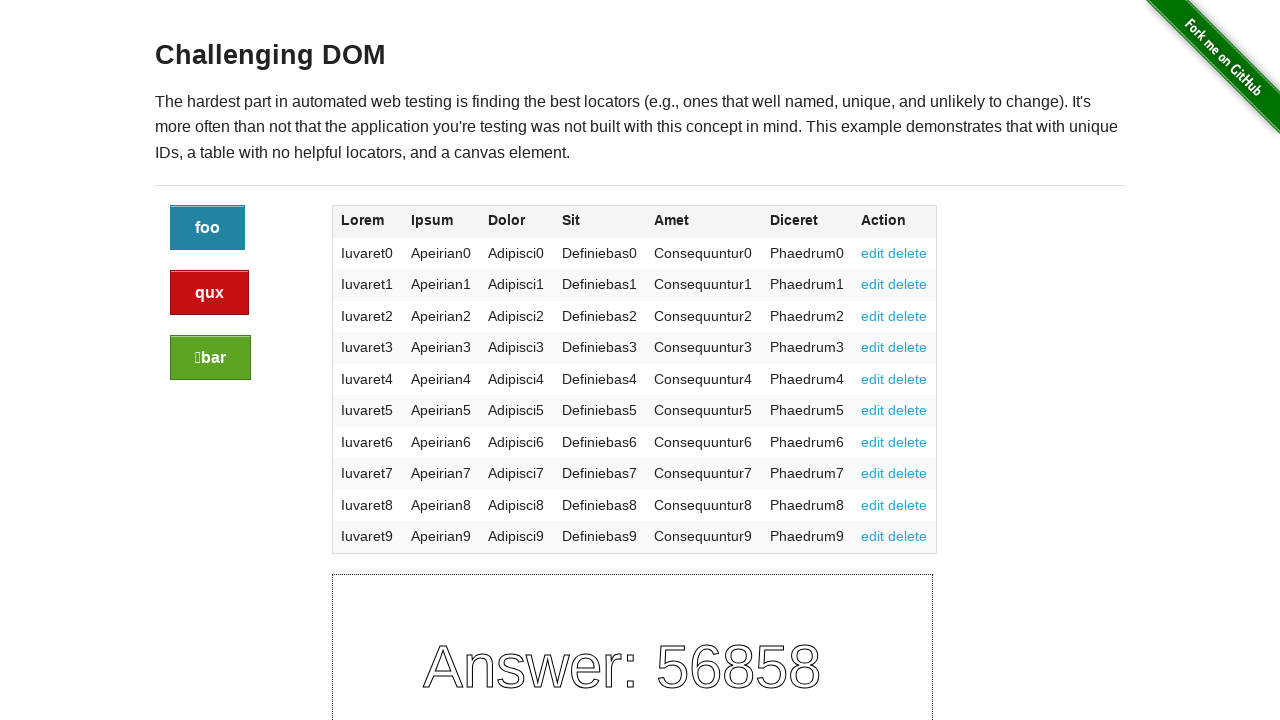